Tests dynamic loading functionality by clicking a Start button and verifying that 'Hello World!' text appears after loading completes

Starting URL: https://the-internet.herokuapp.com/dynamic_loading/1

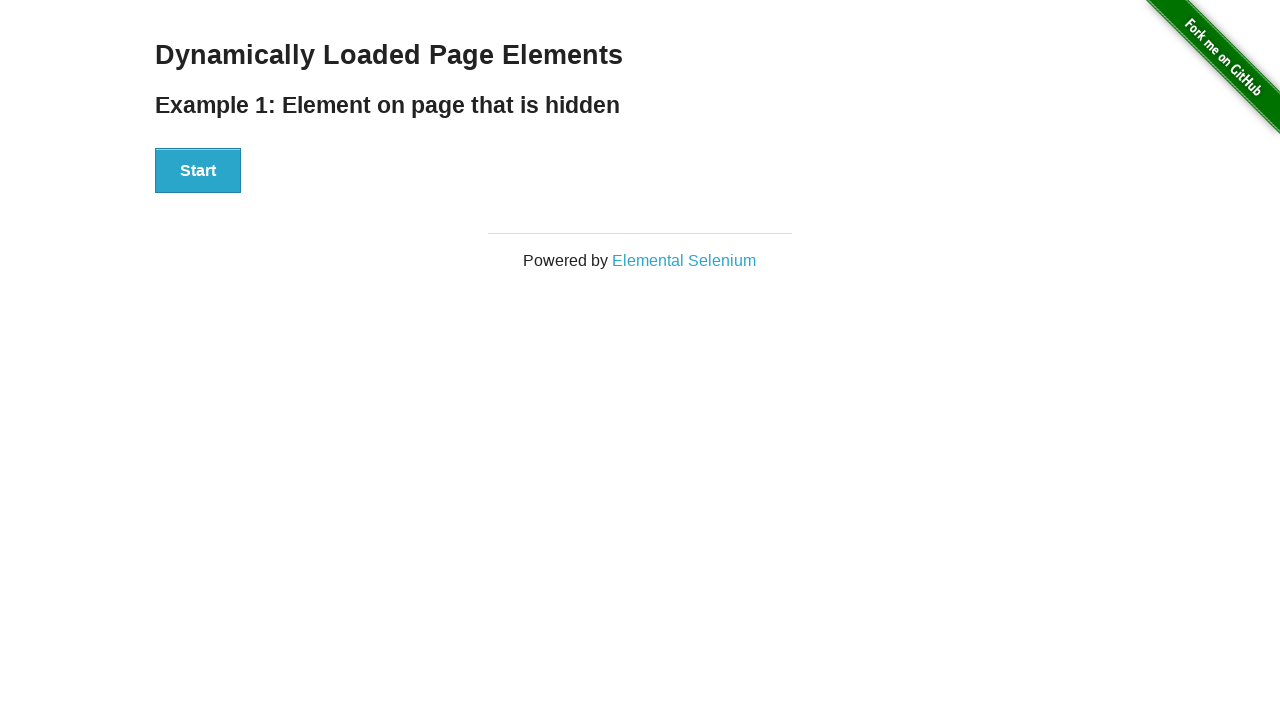

Clicked Start button to initiate dynamic loading at (198, 171) on xpath=//div[@id='start']//button
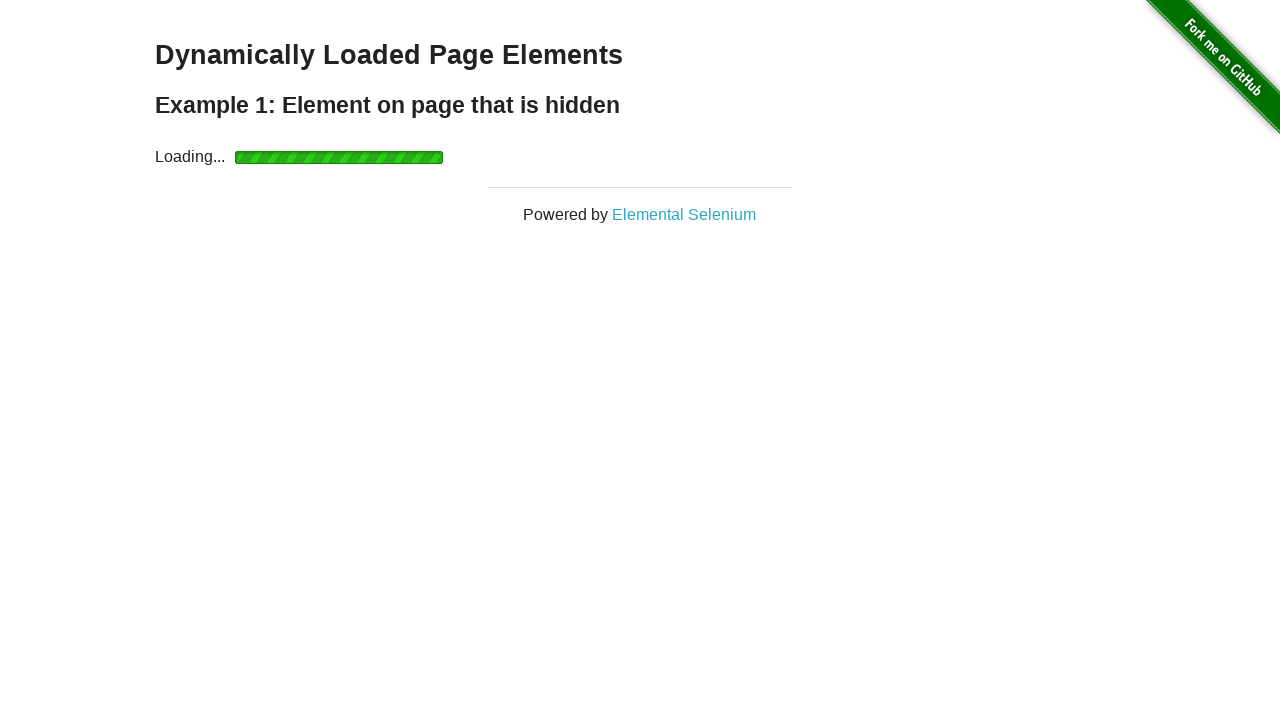

Waited for 'Hello World!' text to appear after loading completed
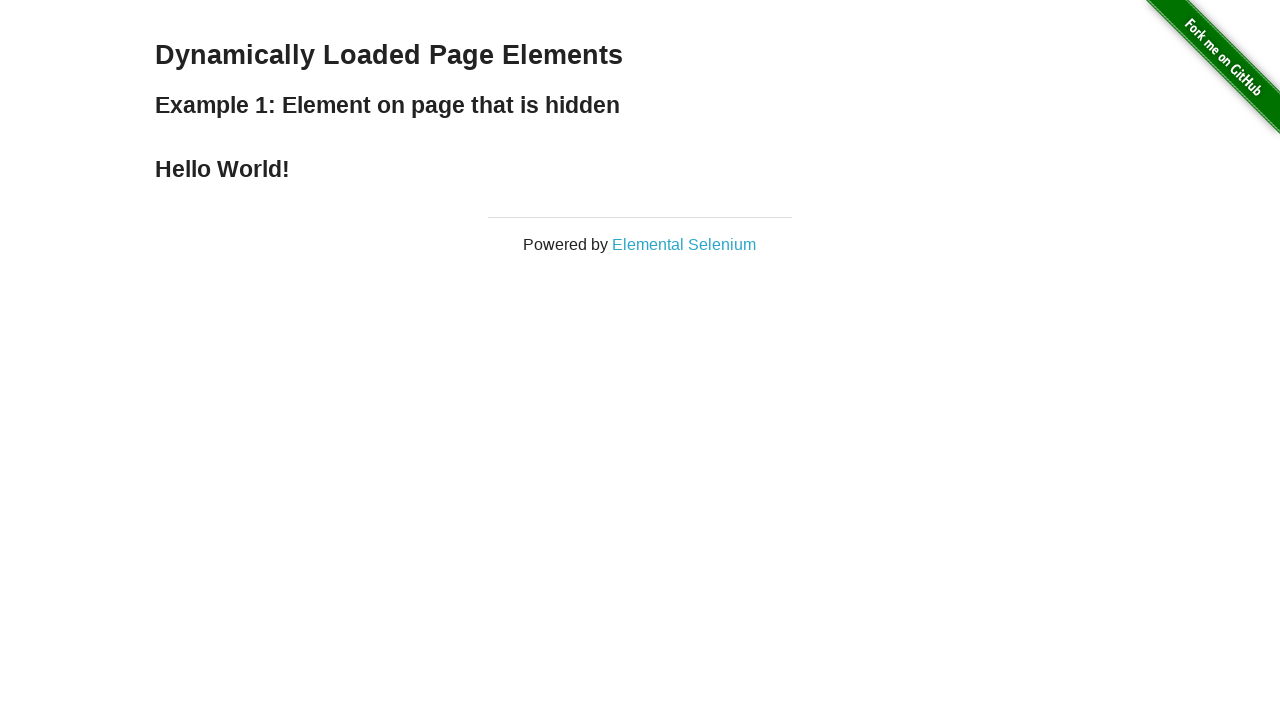

Verified that 'Hello World!' text content is correct
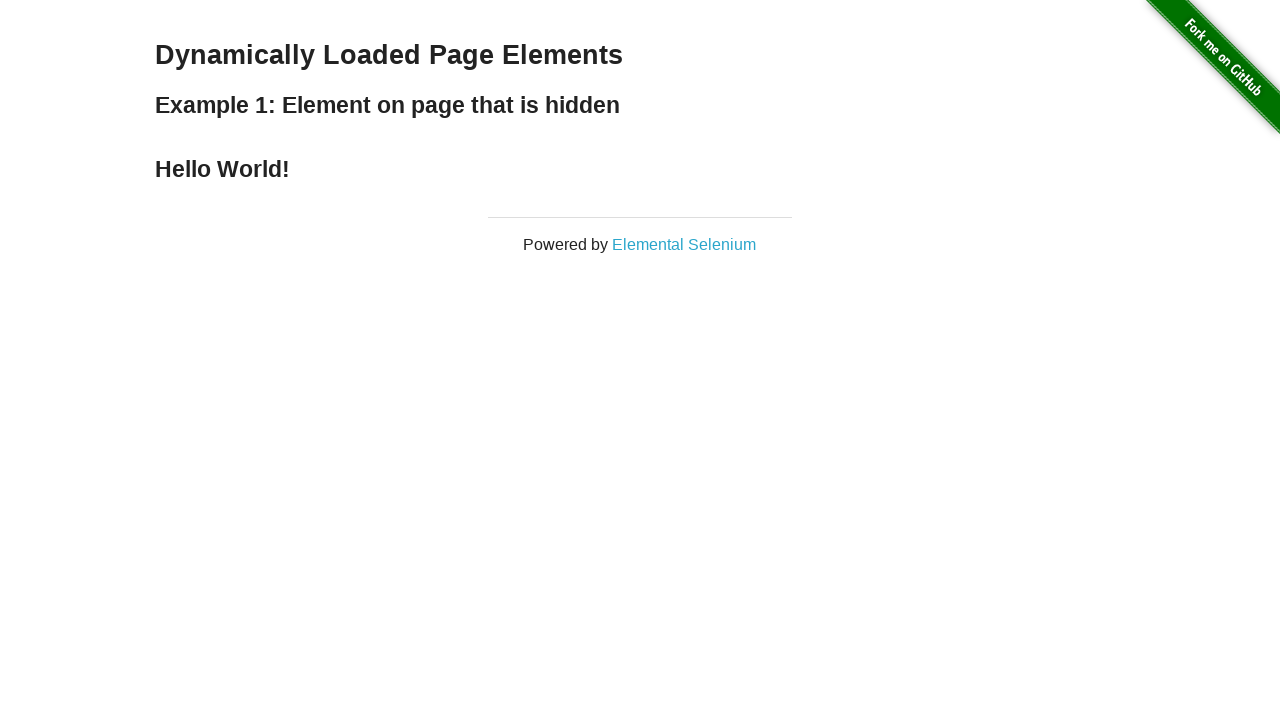

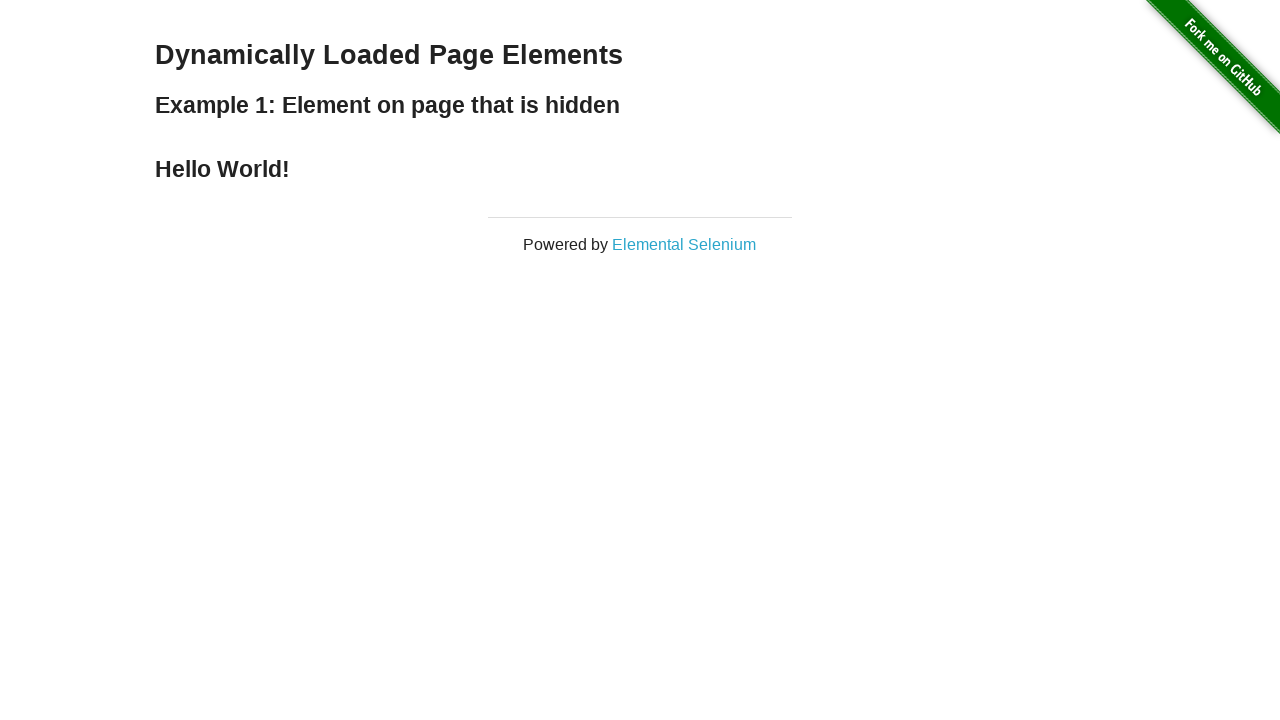